Navigates to Internshala AI jobs page and closes a popup if it appears

Starting URL: https://internshala.com/jobs/artificial-intelligence-ai-jobs/

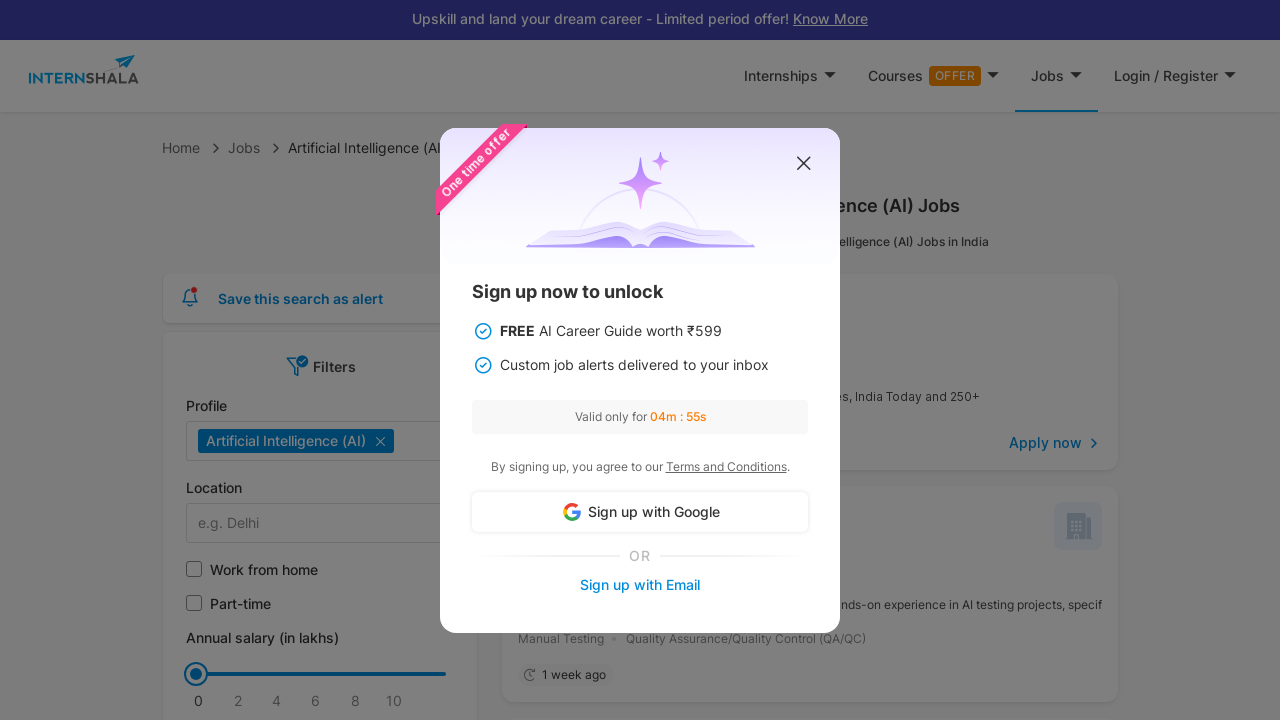

Navigated to Internshala AI jobs page
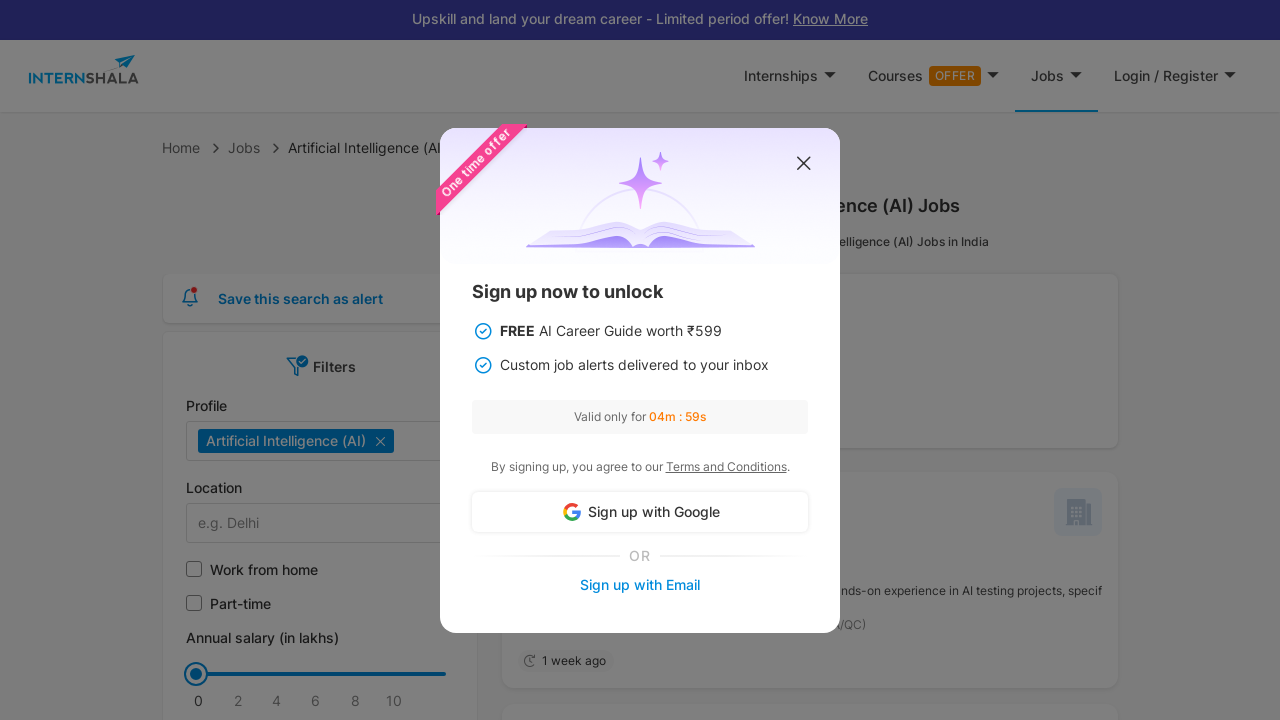

Closed popup by clicking close button at (804, 164) on #close_popup
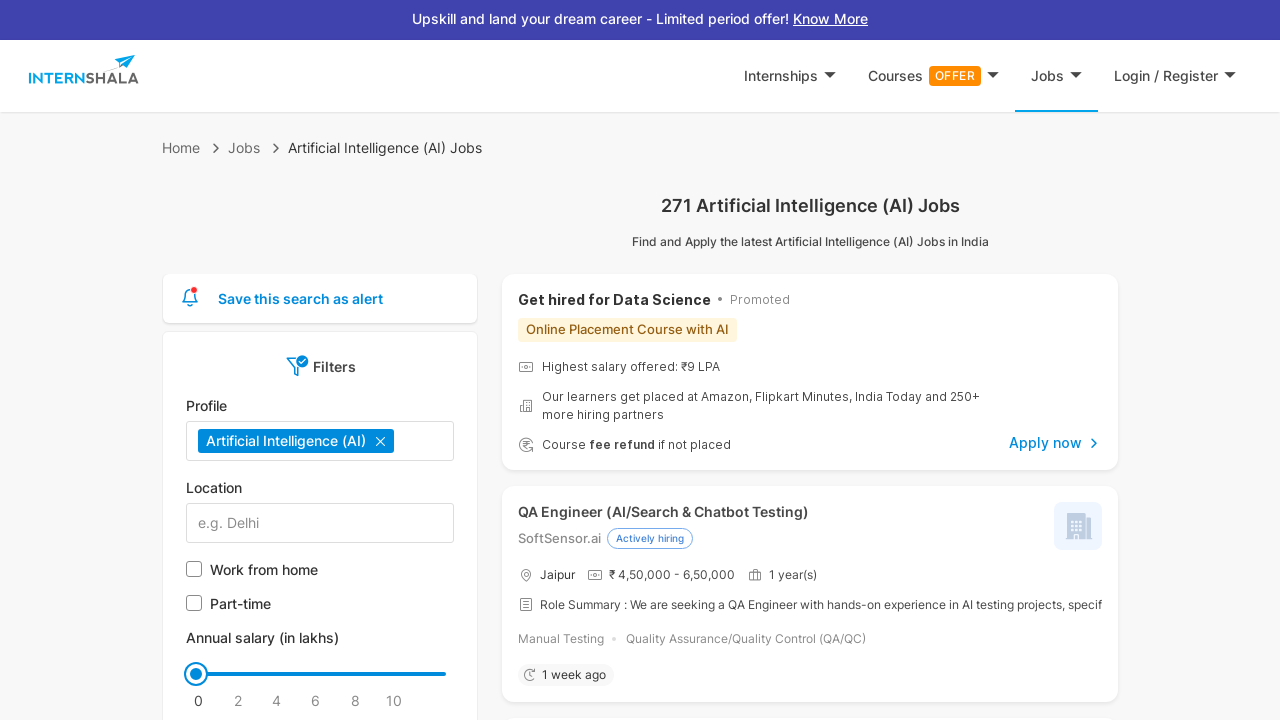

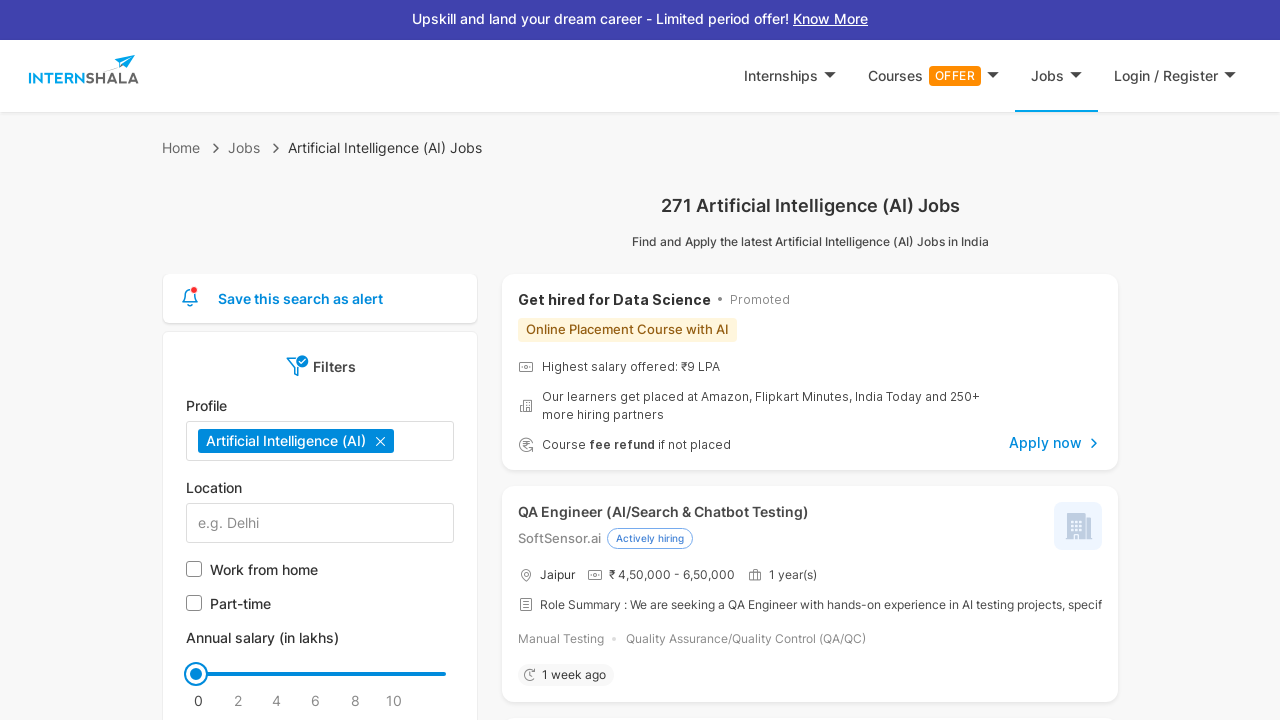